Tests right-click and double-click mouse interactions on a web table element, including dismissing a context menu by clicking Cancel.

Starting URL: https://dev.automationtesting.in/

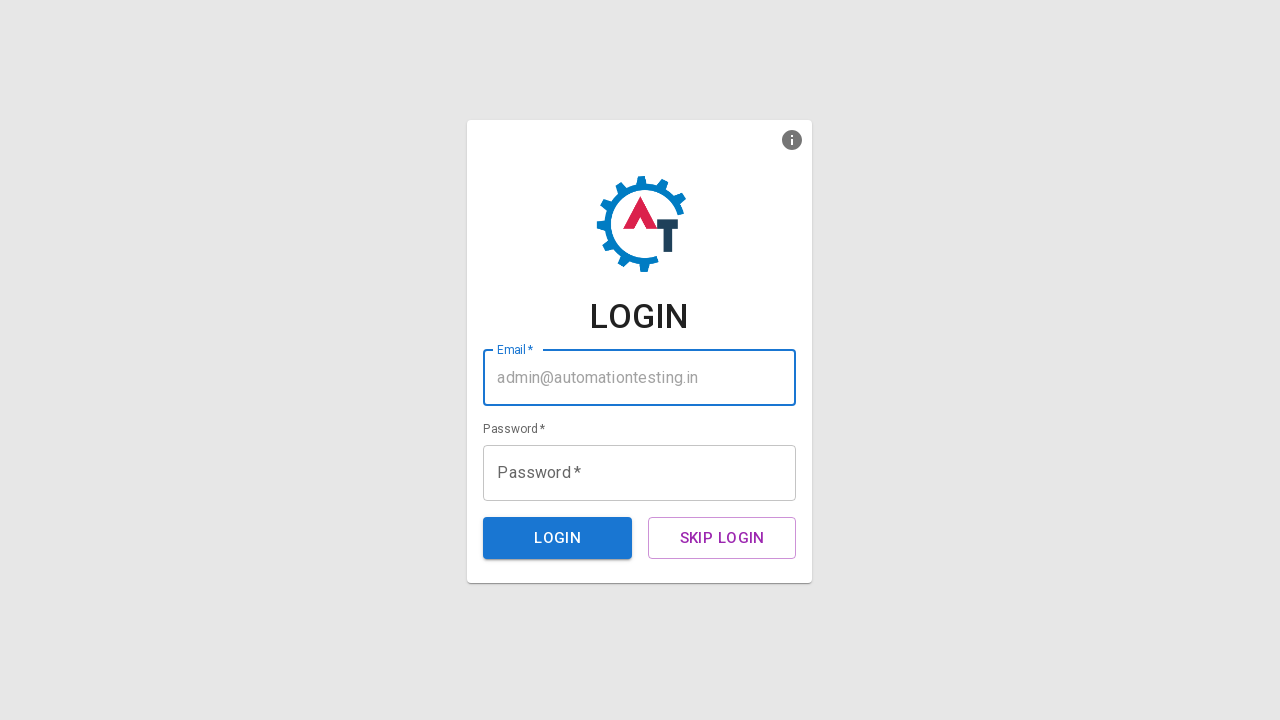

Clicked SKIP LOGIN button to access main content at (722, 538) on button:has-text('SKIP LOGIN')
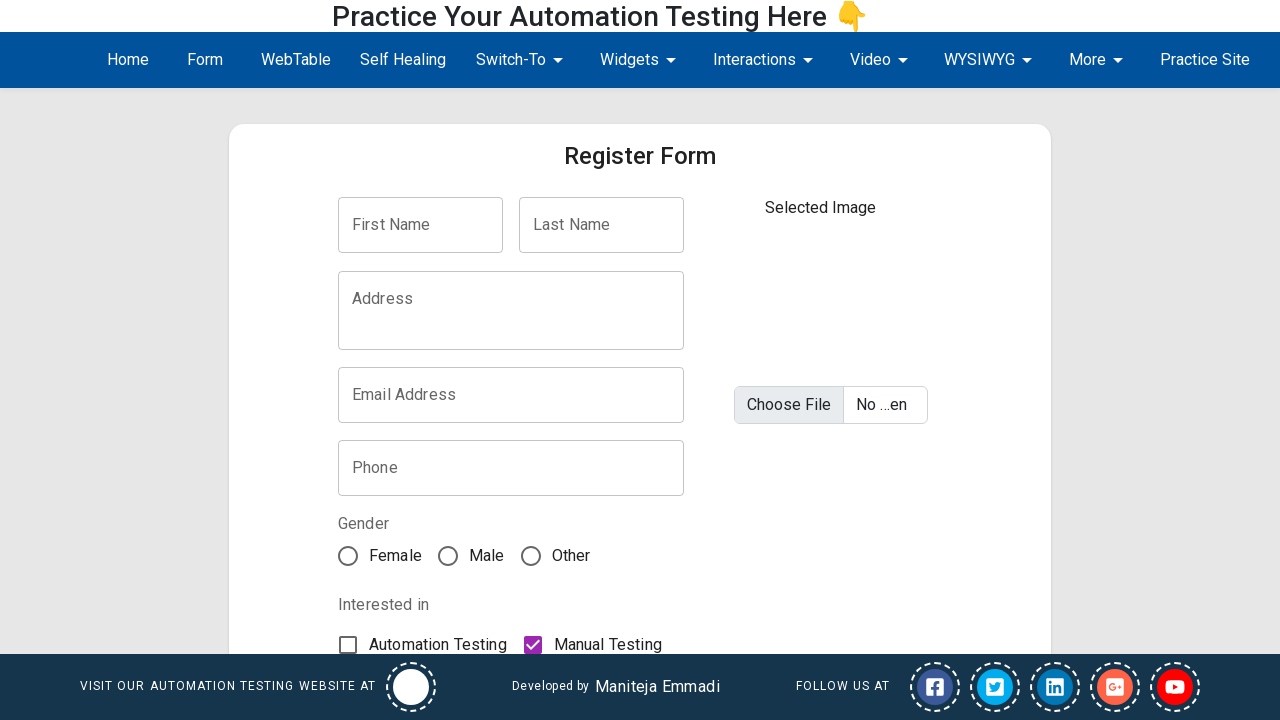

Navigated to WebTable section at (296, 60) on span:has-text('WebTable')
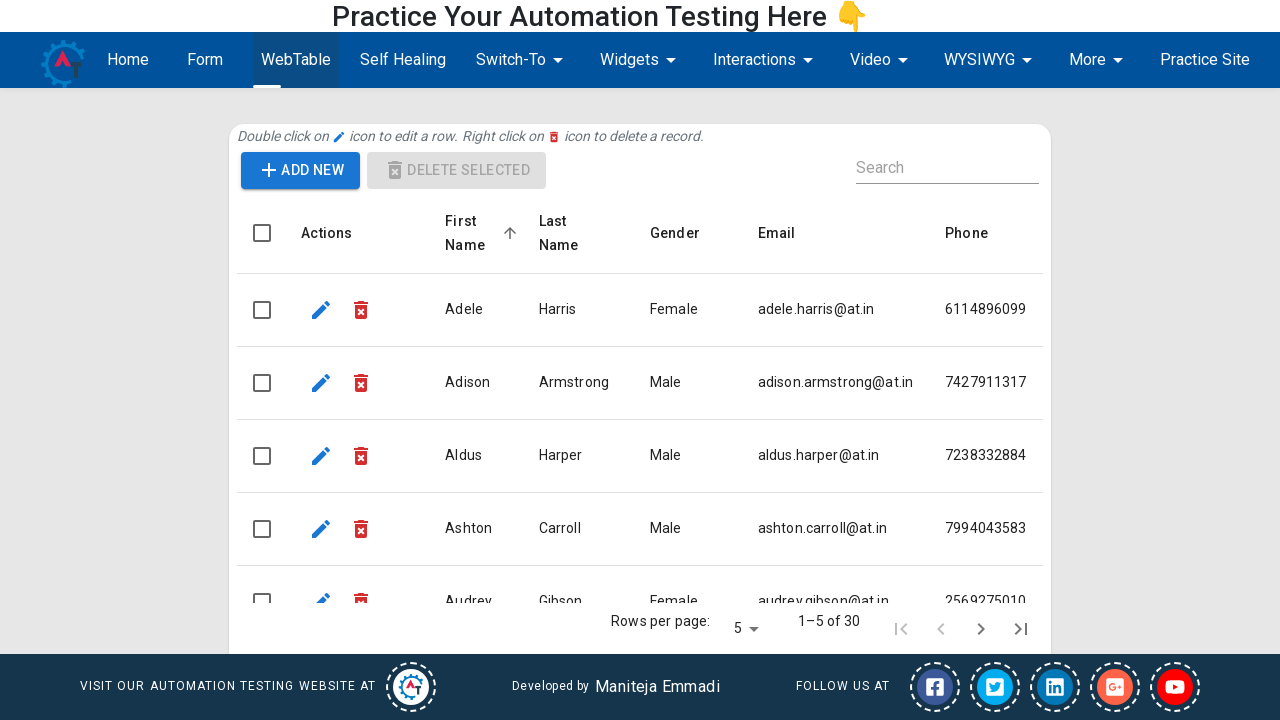

Right-clicked on table cell button to open context menu at (361, 382) on tbody tr:nth-child(2) td:nth-child(2) button:nth-child(2)
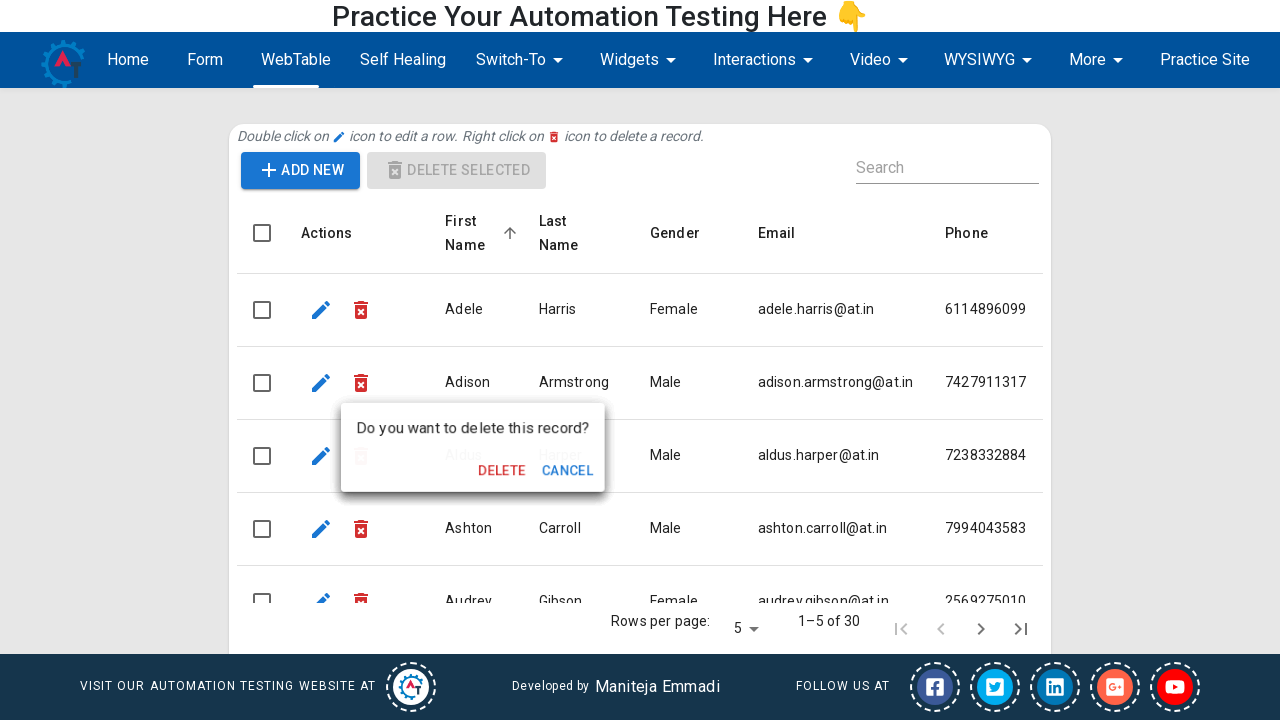

Clicked Cancel button to dismiss context menu at (579, 477) on internal:role=button[name="Cancel"i]
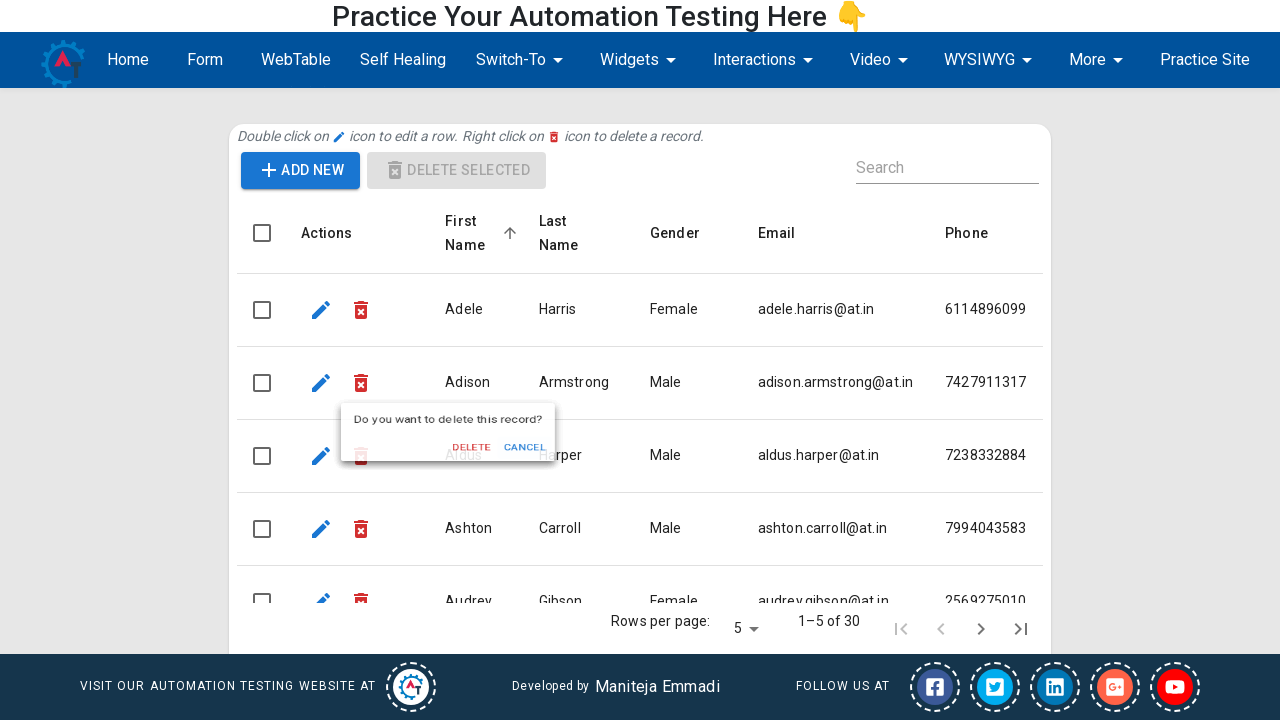

Double-clicked on table cell button at (321, 382) on tbody tr:nth-child(2) td:nth-child(2) button:nth-child(1)
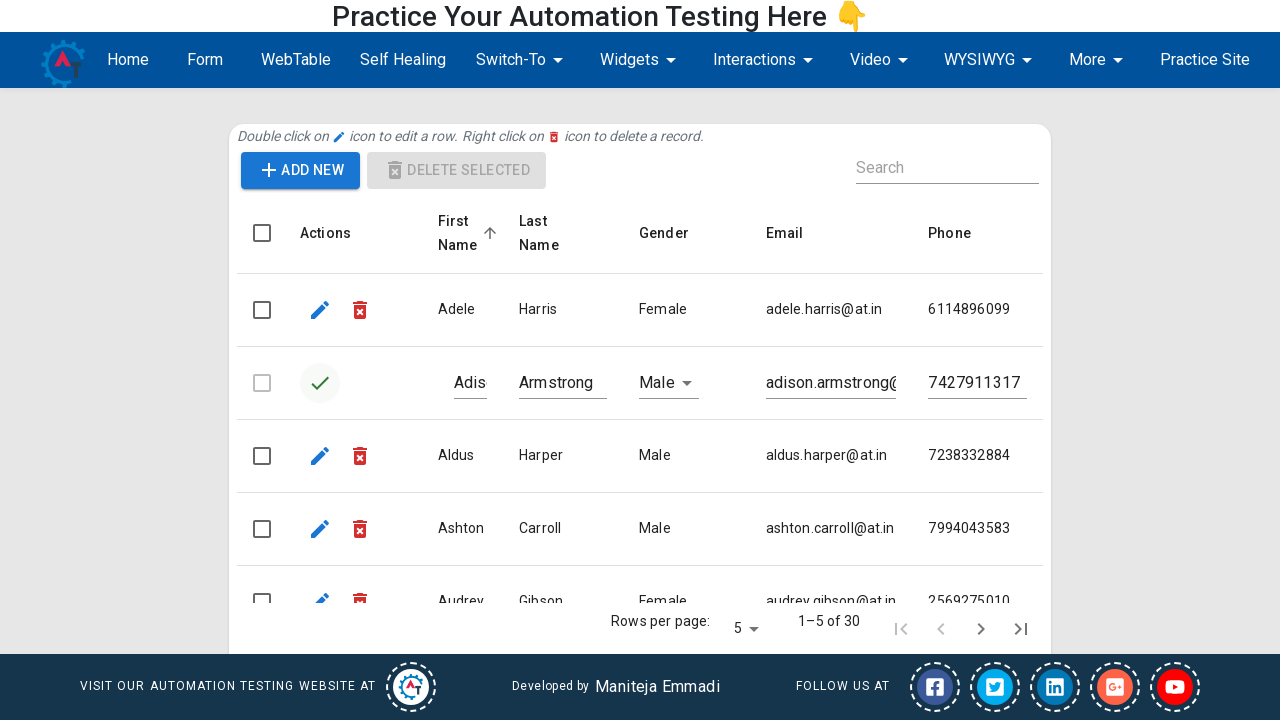

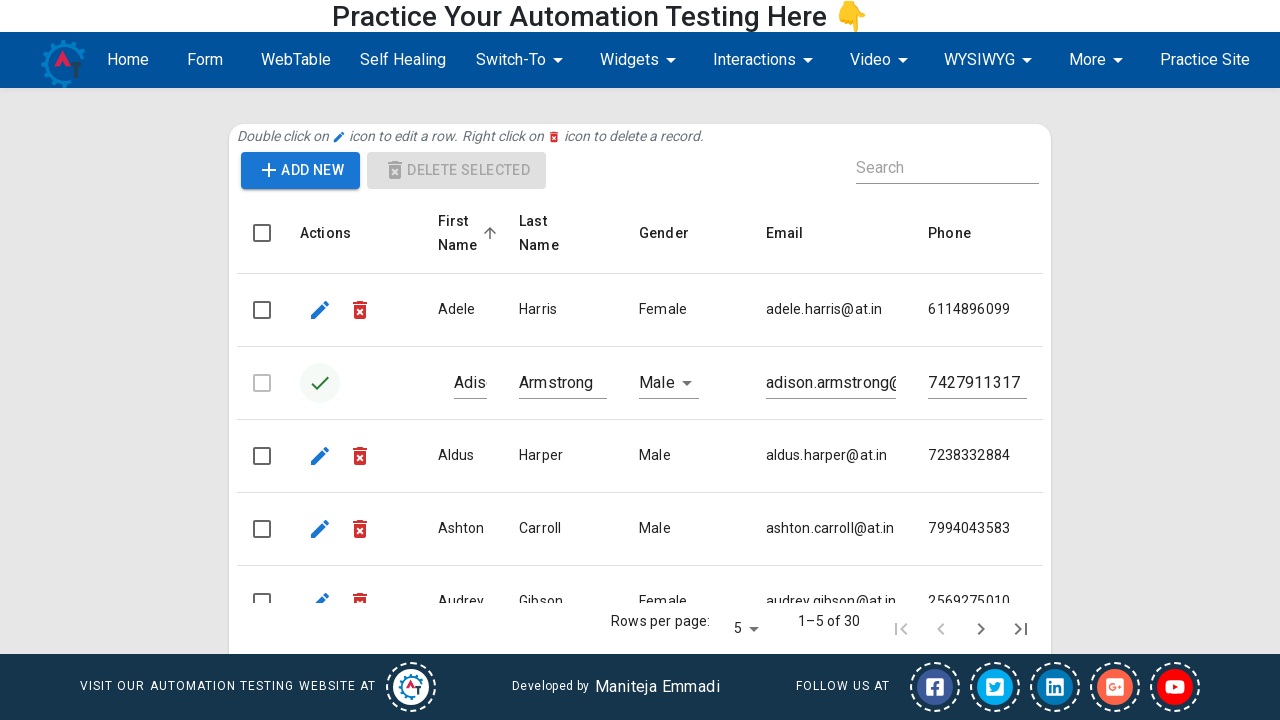